Tests python.org search feature by verifying the page title contains "Python", searching for "pycon", and confirming search results are displayed

Starting URL: https://www.python.org

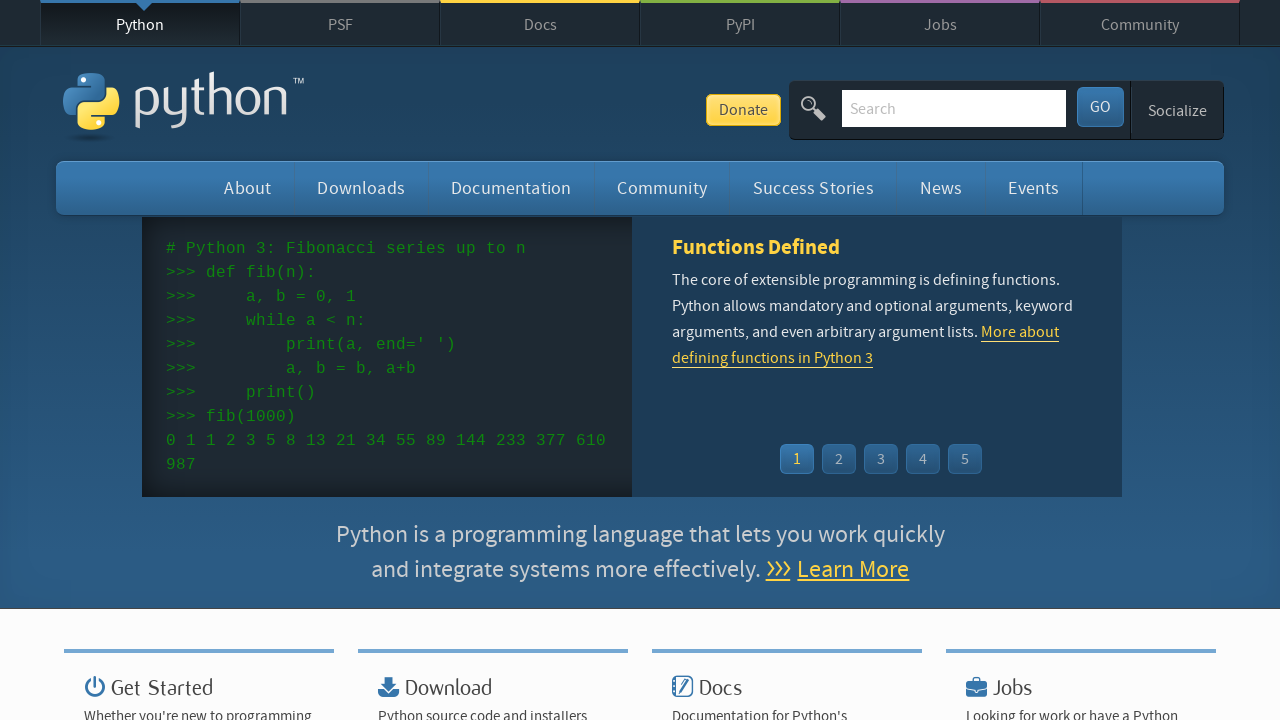

Verified page title contains 'Python'
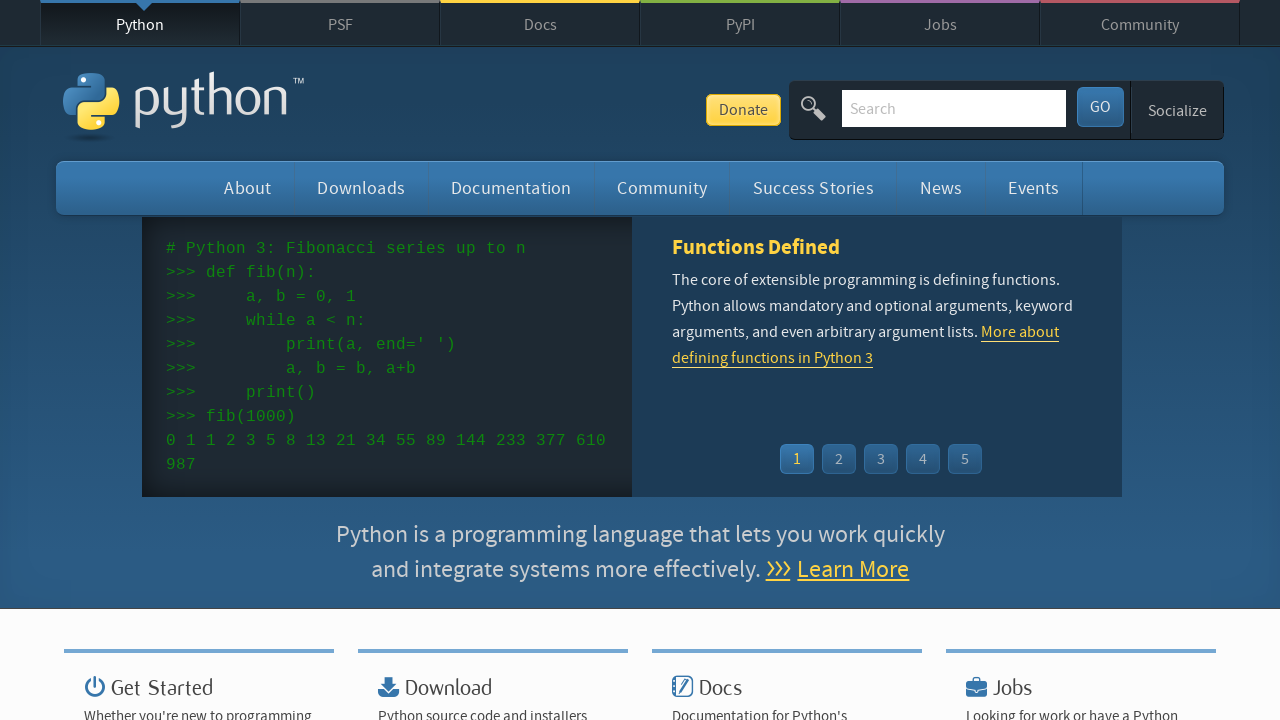

Filled search box with 'pycon' on input[name='q']
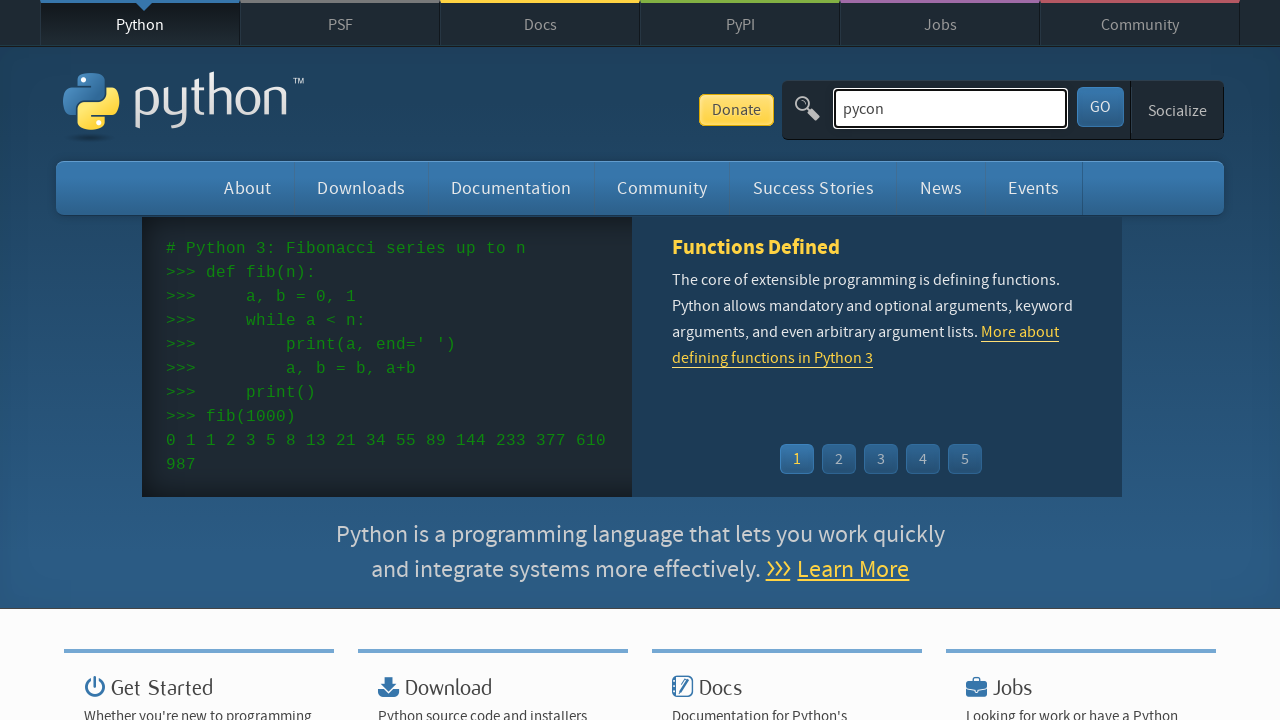

Clicked submit button to search for 'pycon' at (1100, 107) on button#submit
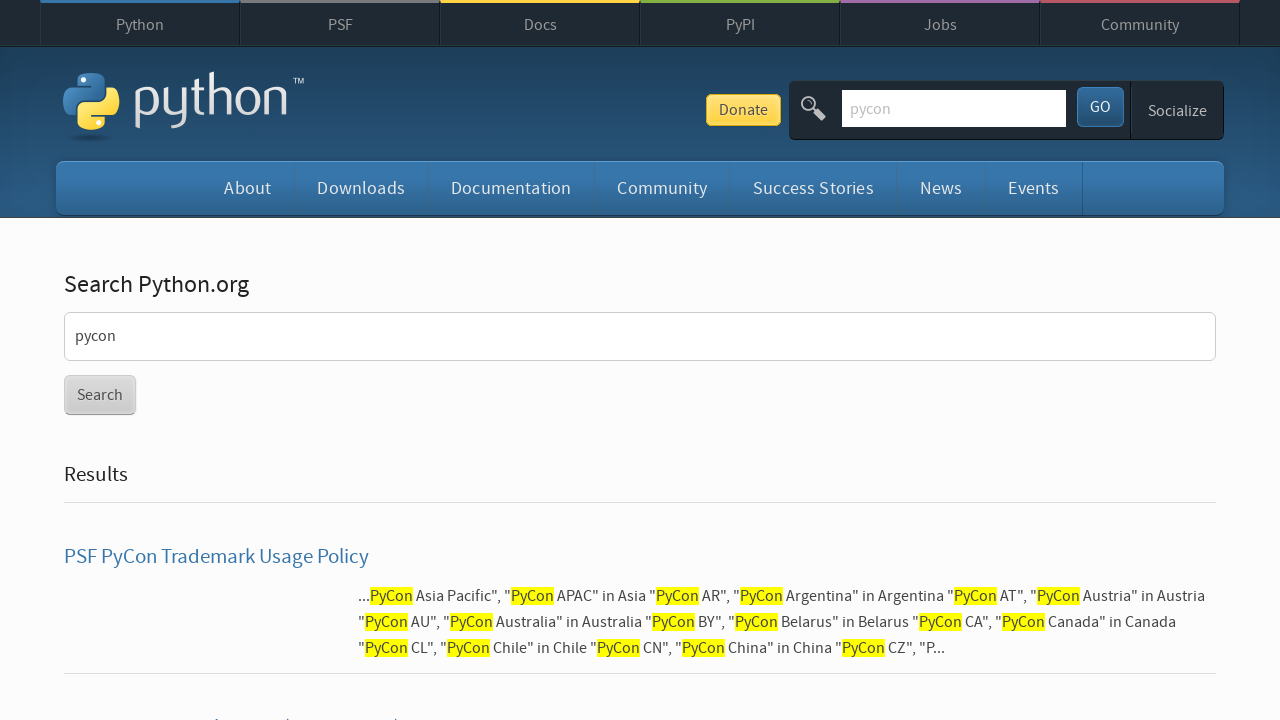

Search results loaded and displayed
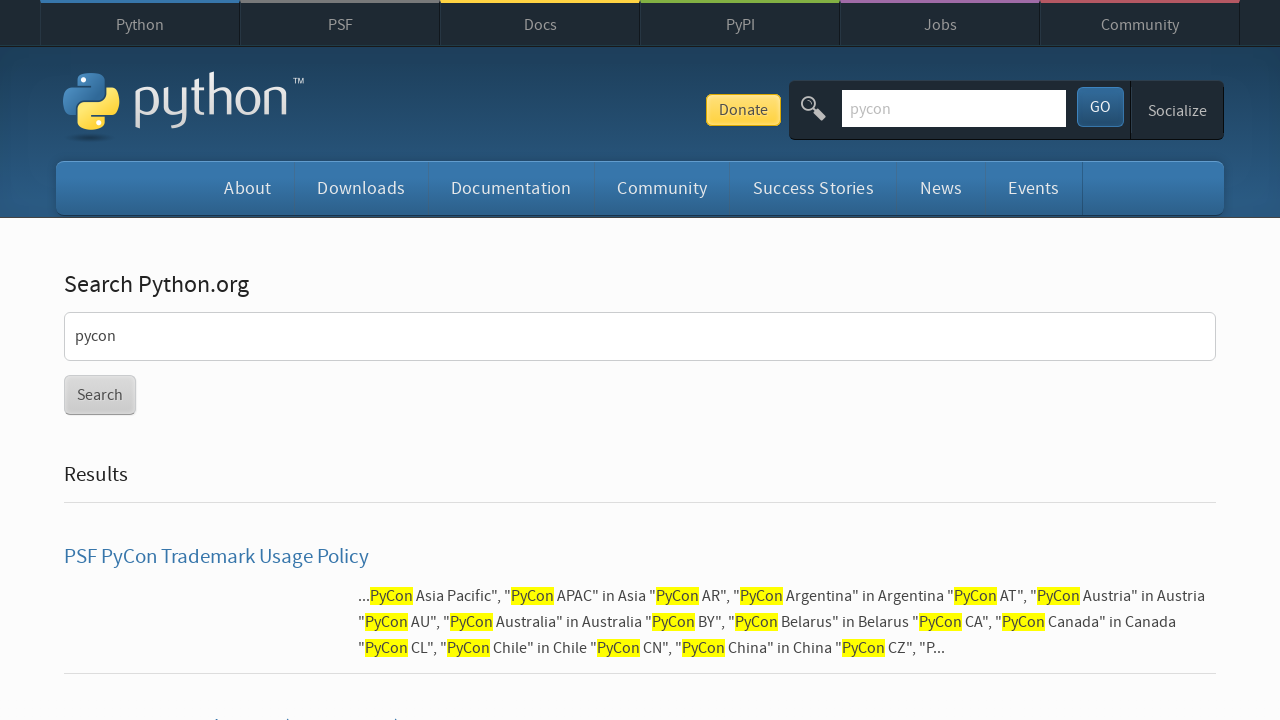

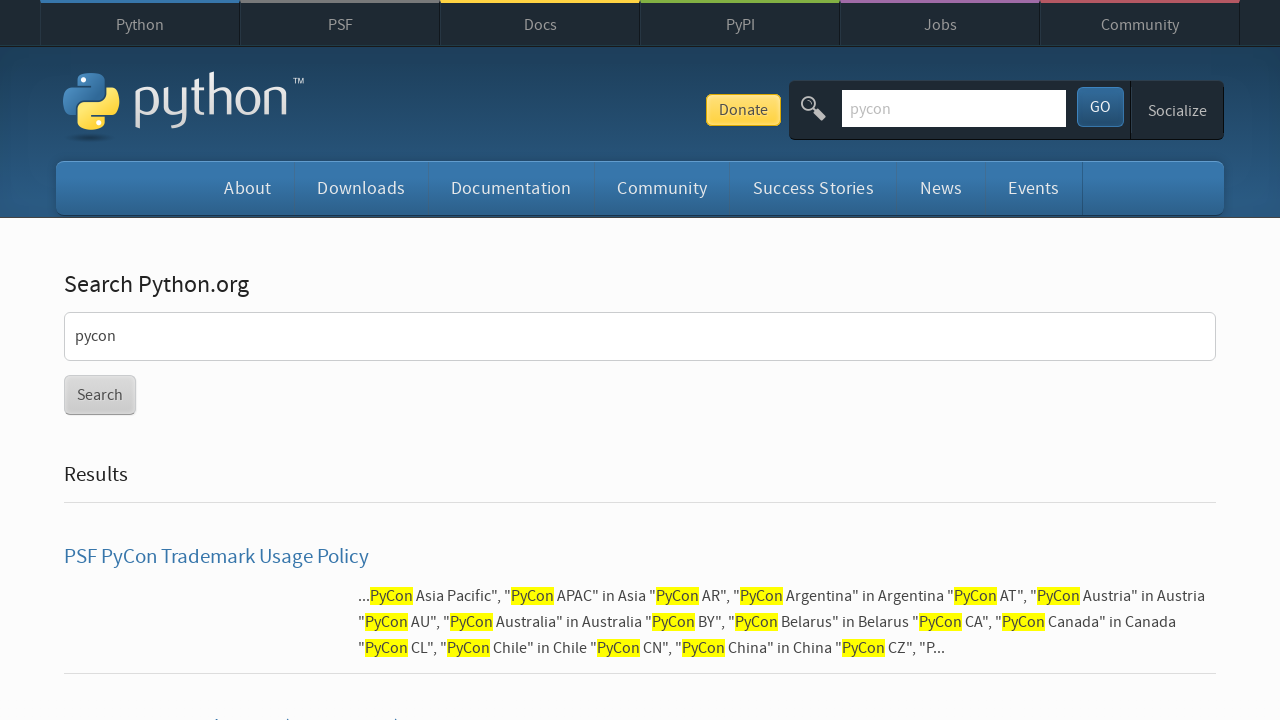